Tests clearing the complete state of all items by checking and then unchecking the toggle all checkbox

Starting URL: https://demo.playwright.dev/todomvc

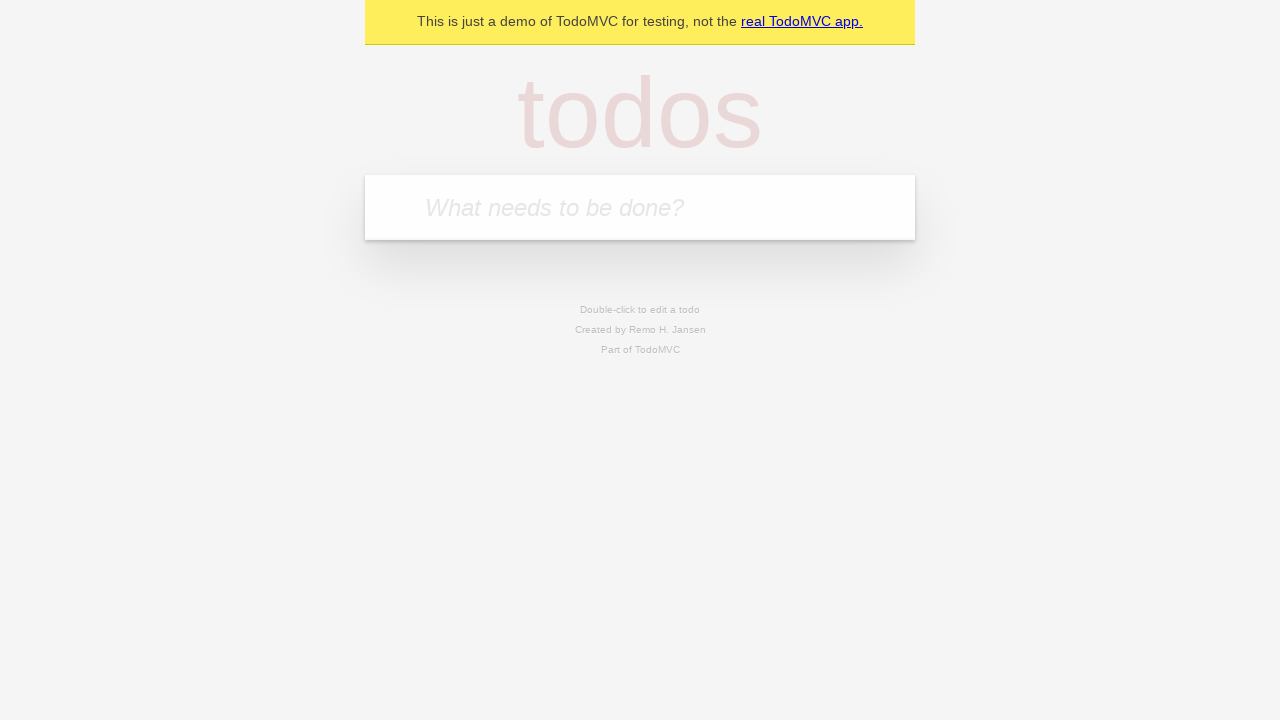

Filled first todo item with 'buy some cheese' on internal:attr=[placeholder="What needs to be done?"i]
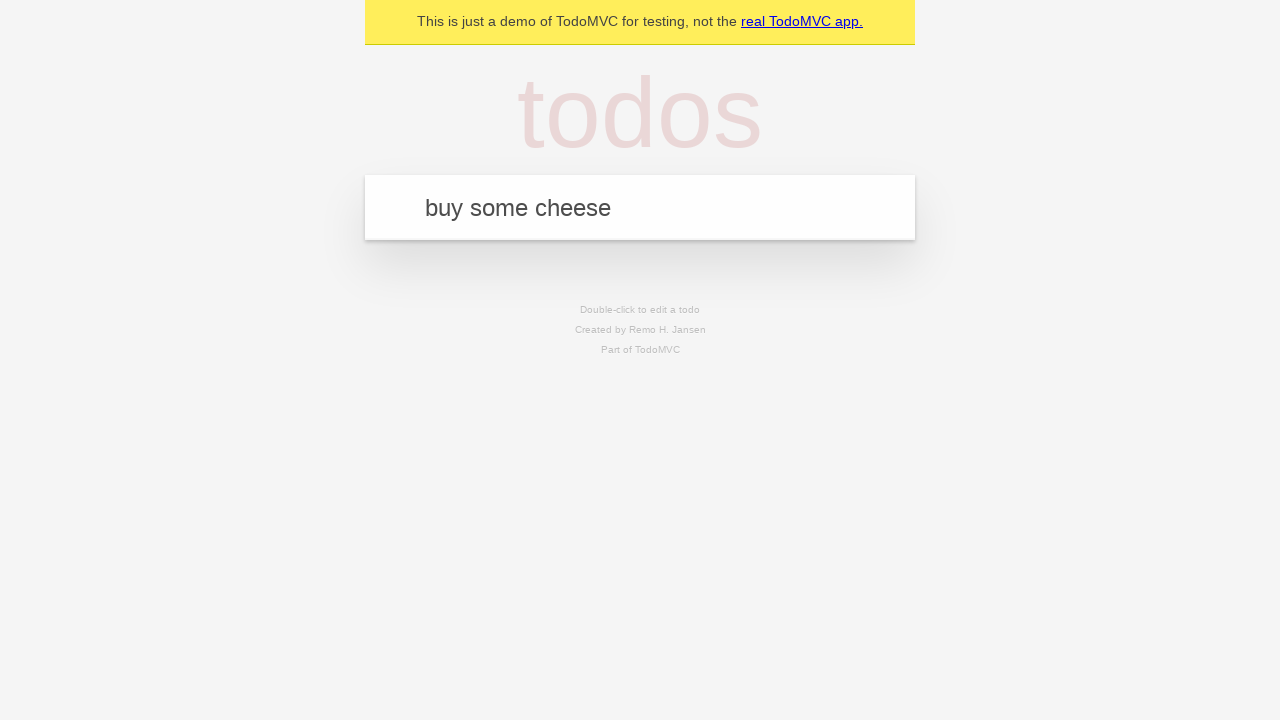

Pressed Enter to create first todo item on internal:attr=[placeholder="What needs to be done?"i]
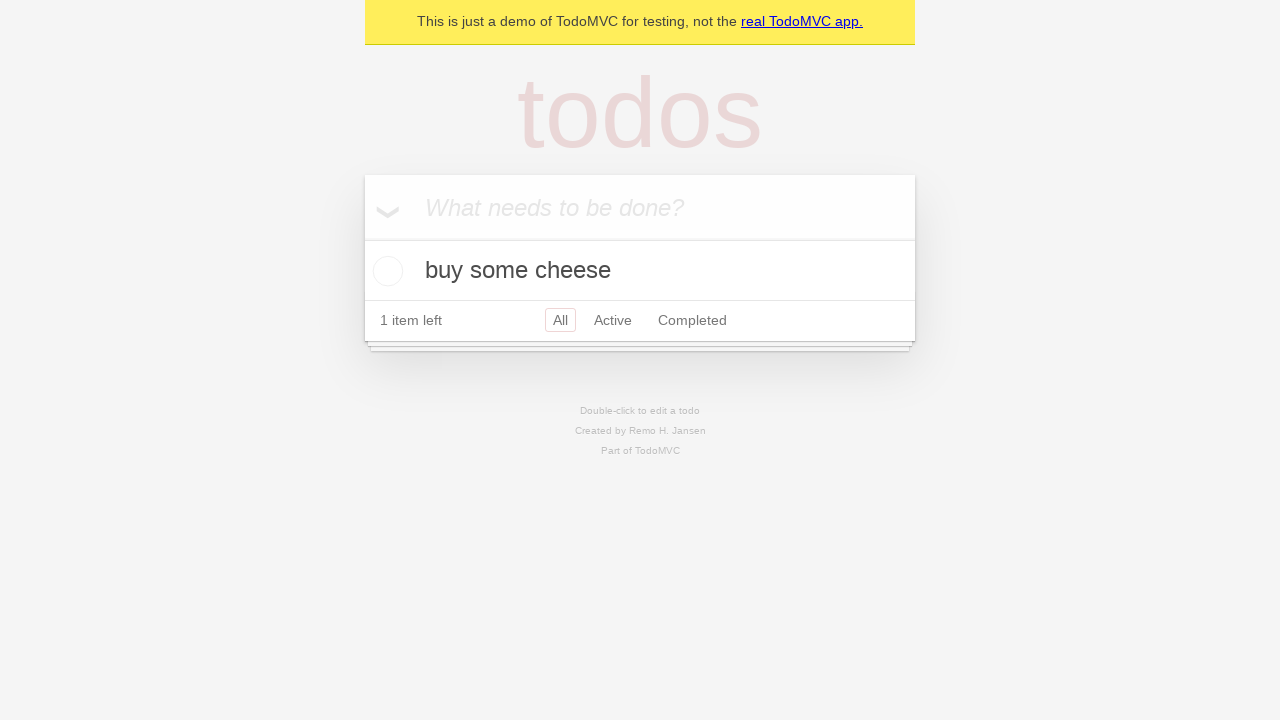

Filled second todo item with 'feed the cat' on internal:attr=[placeholder="What needs to be done?"i]
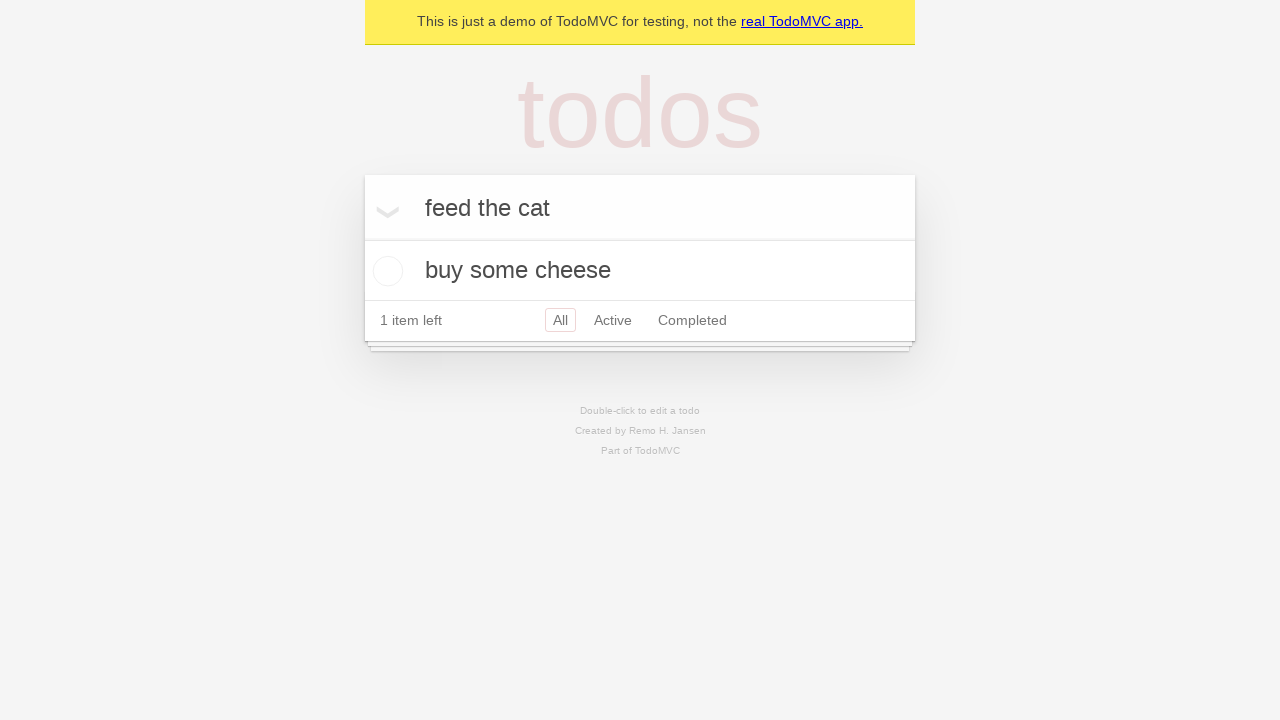

Pressed Enter to create second todo item on internal:attr=[placeholder="What needs to be done?"i]
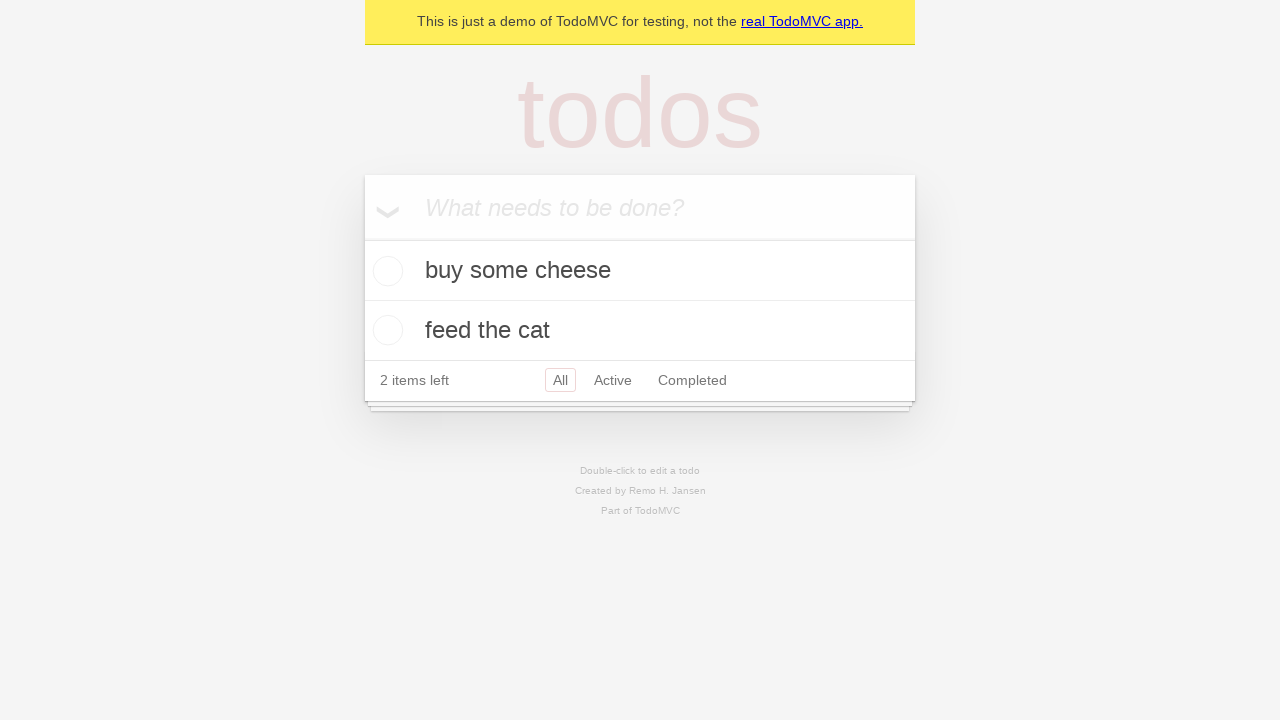

Filled third todo item with 'book a doctors appointment' on internal:attr=[placeholder="What needs to be done?"i]
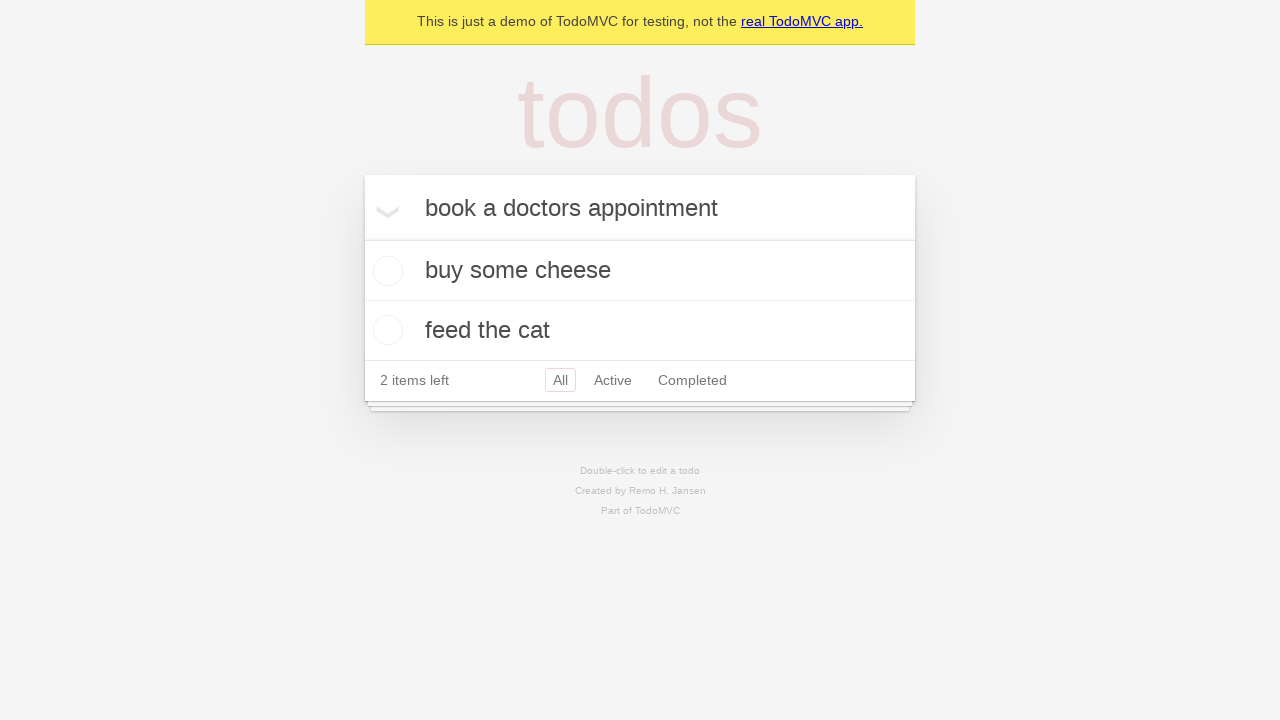

Pressed Enter to create third todo item on internal:attr=[placeholder="What needs to be done?"i]
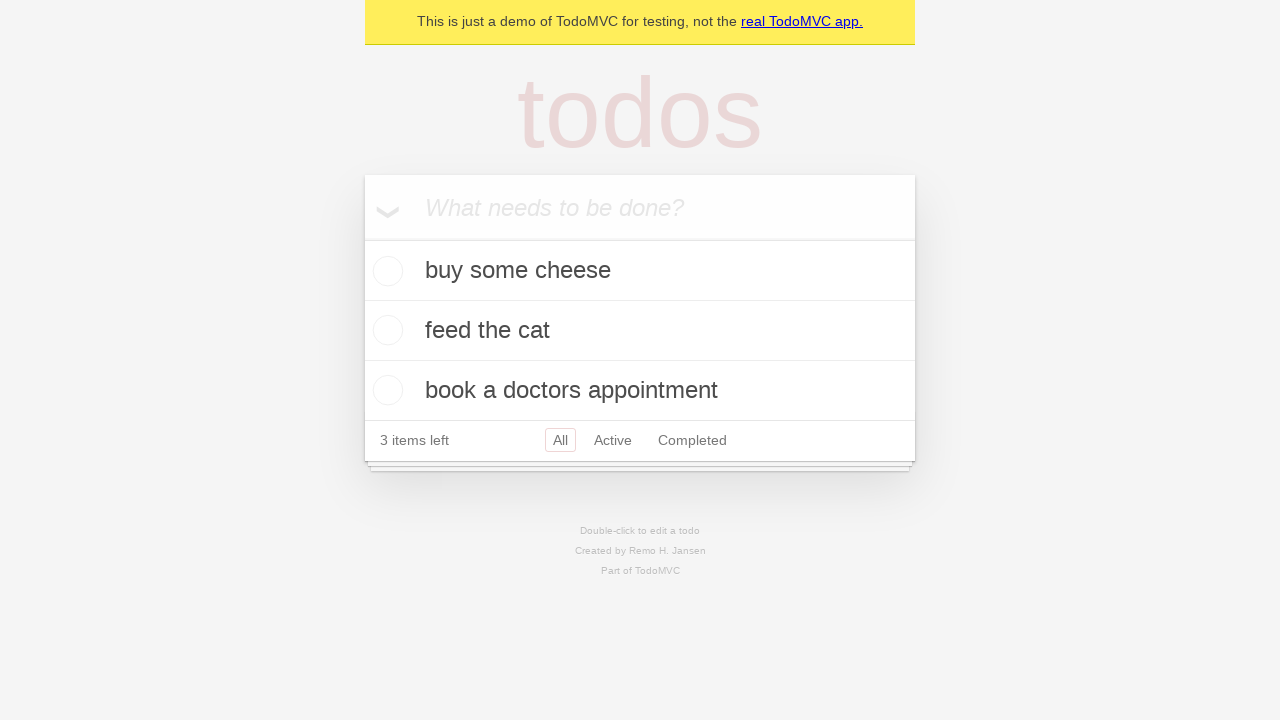

Located 'Mark all as complete' checkbox
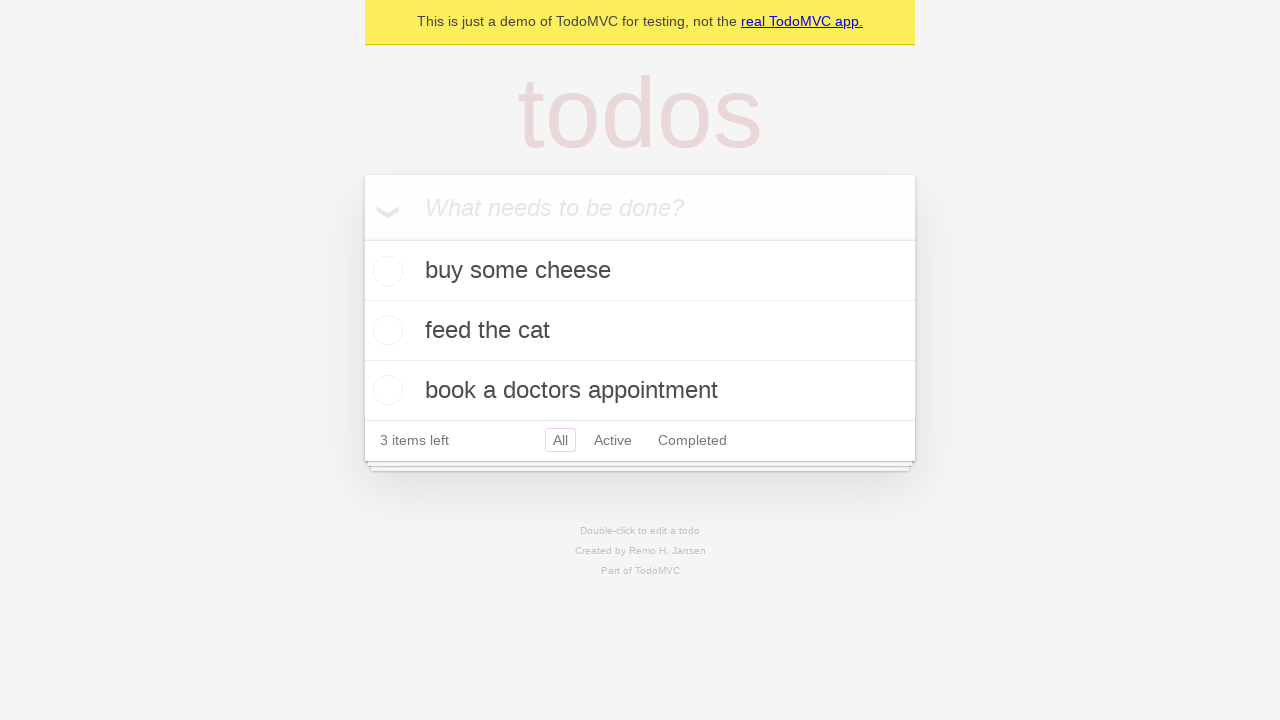

Checked 'Mark all as complete' checkbox to mark all items as complete at (362, 238) on internal:label="Mark all as complete"i
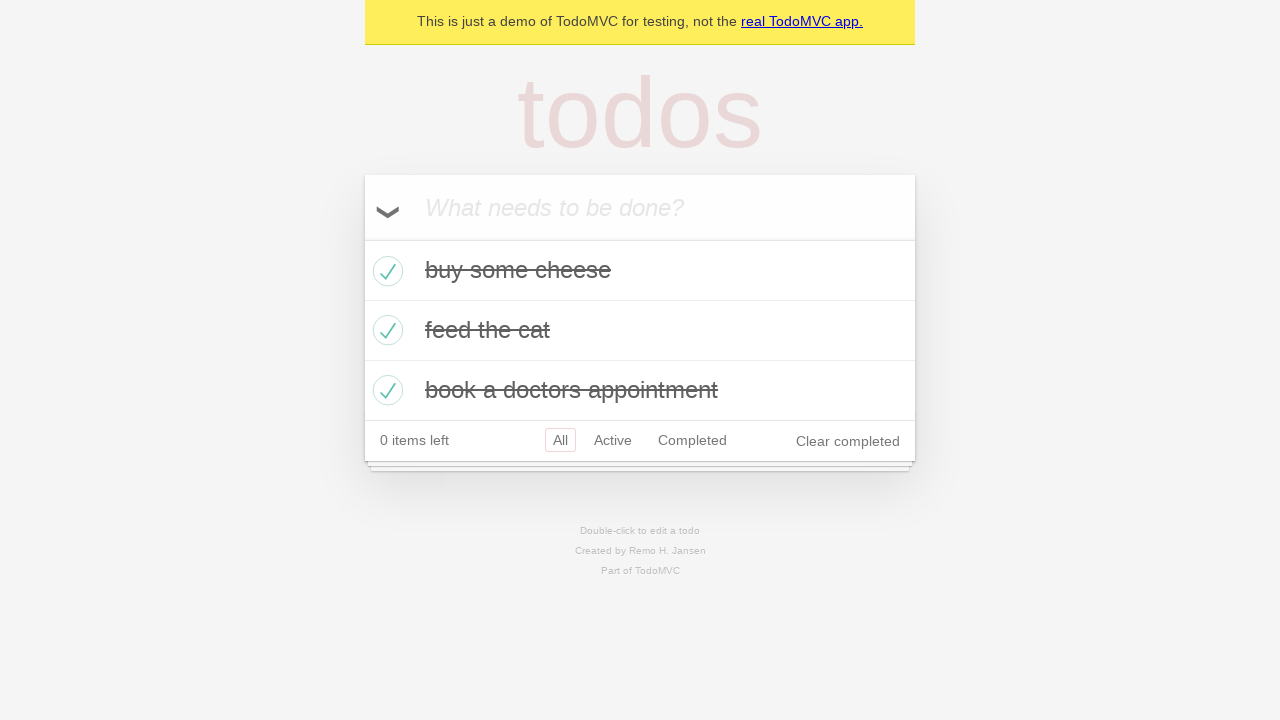

Unchecked 'Mark all as complete' checkbox to clear complete state of all items at (362, 238) on internal:label="Mark all as complete"i
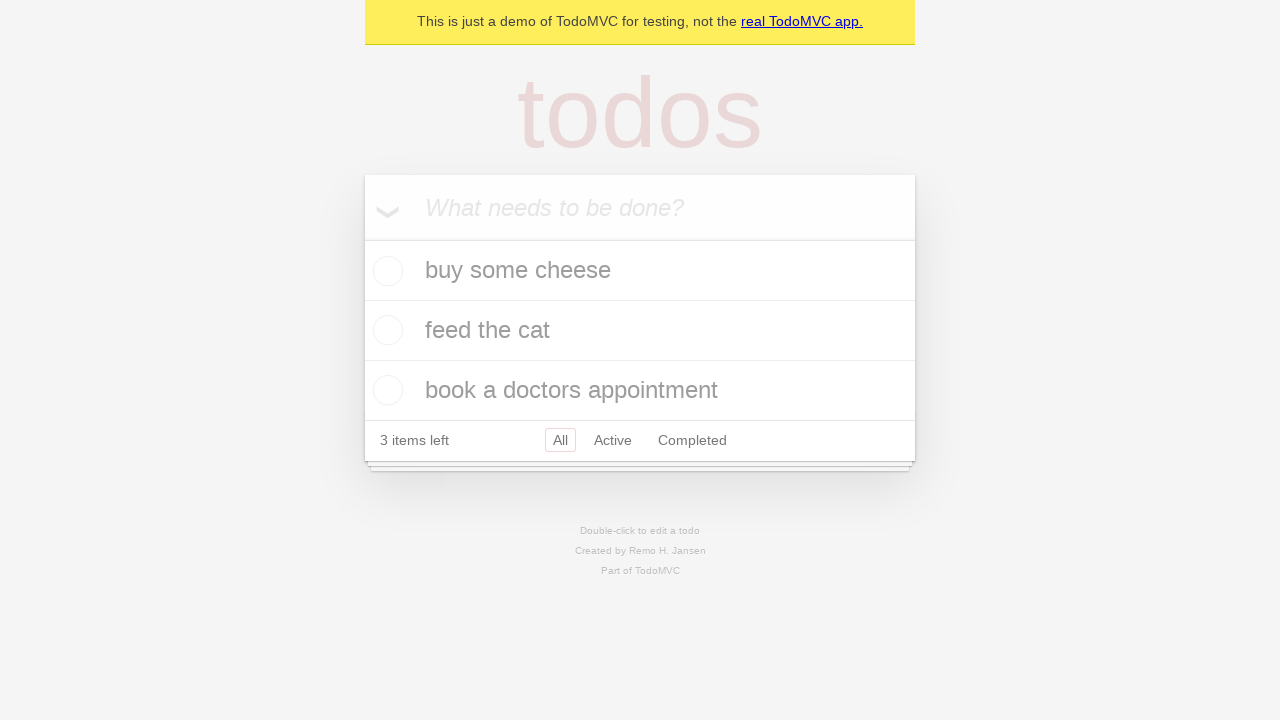

Waited for todo items to be fully rendered and unchecked
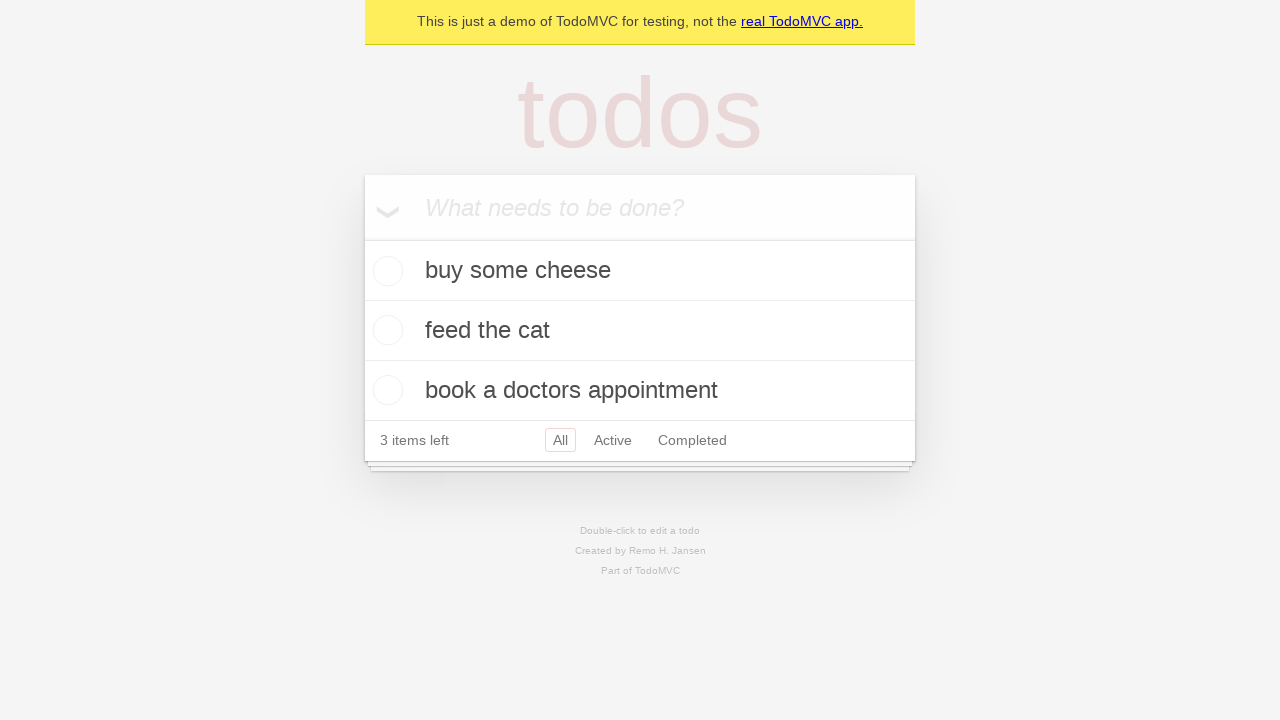

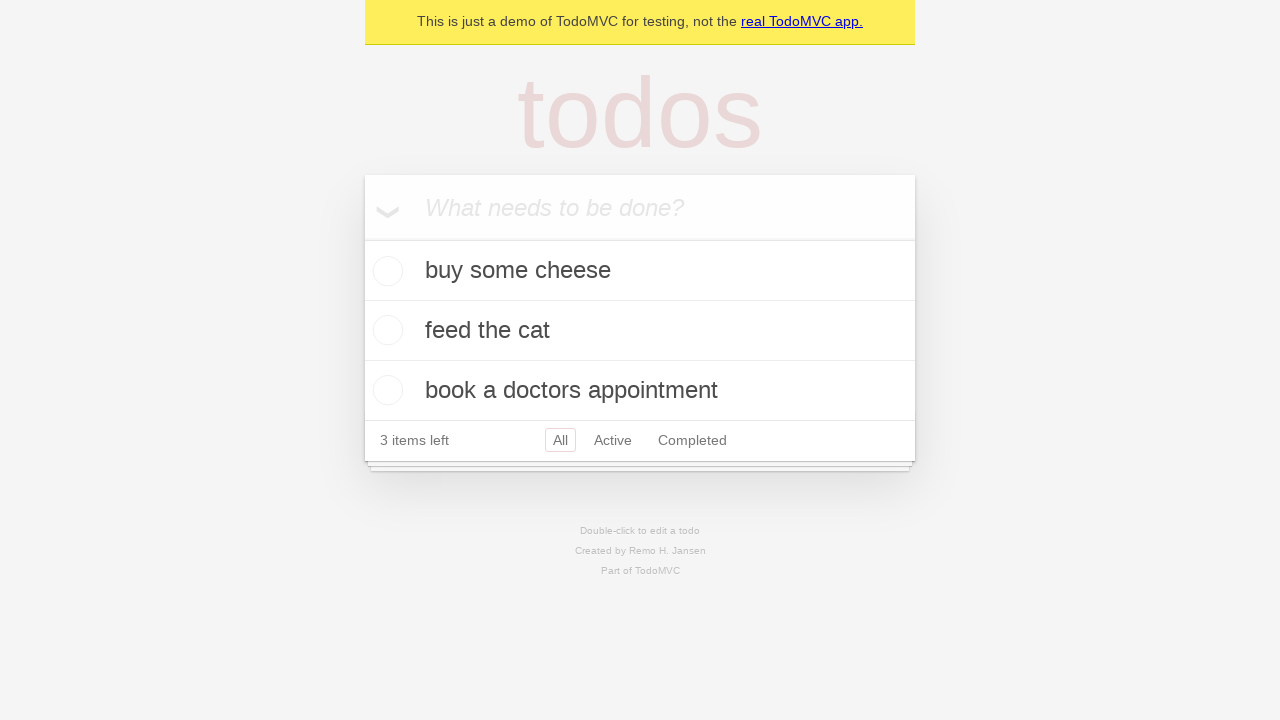